Tests the Entry Ad modal by navigating to the page and closing the popup modal

Starting URL: https://the-internet.herokuapp.com/

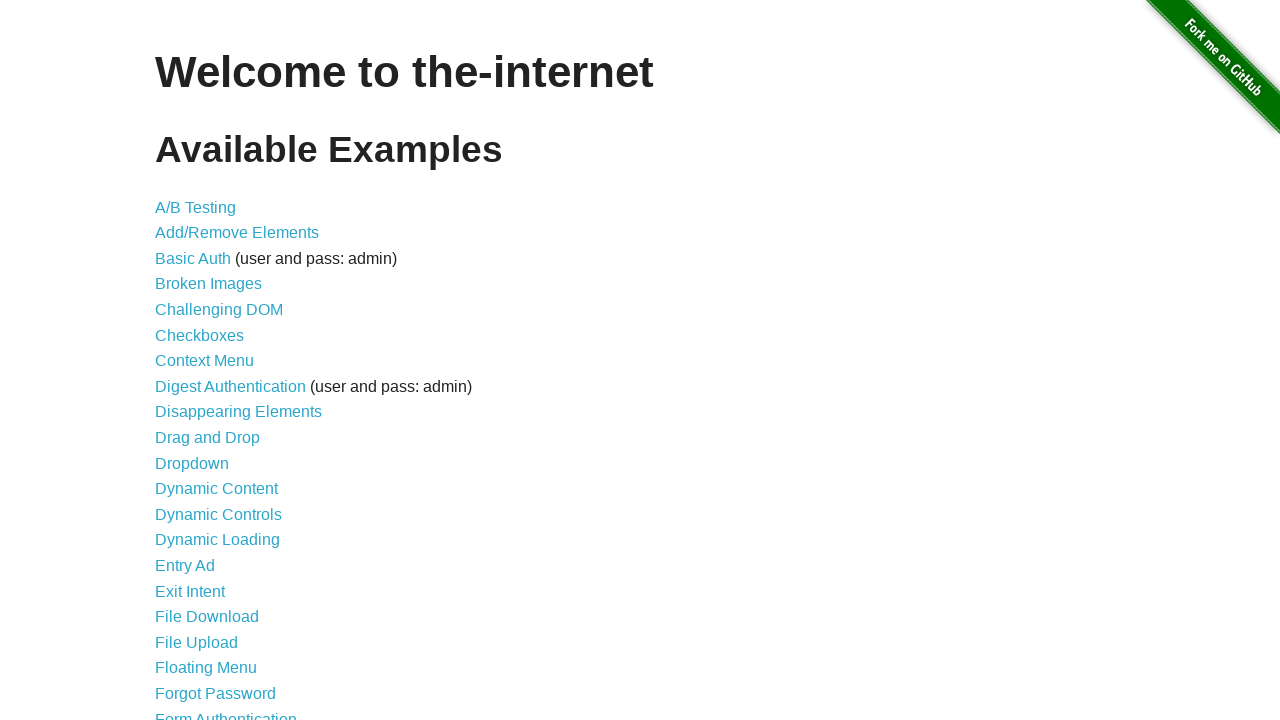

Clicked on Entry Ad link at (185, 566) on a[href='/entry_ad']
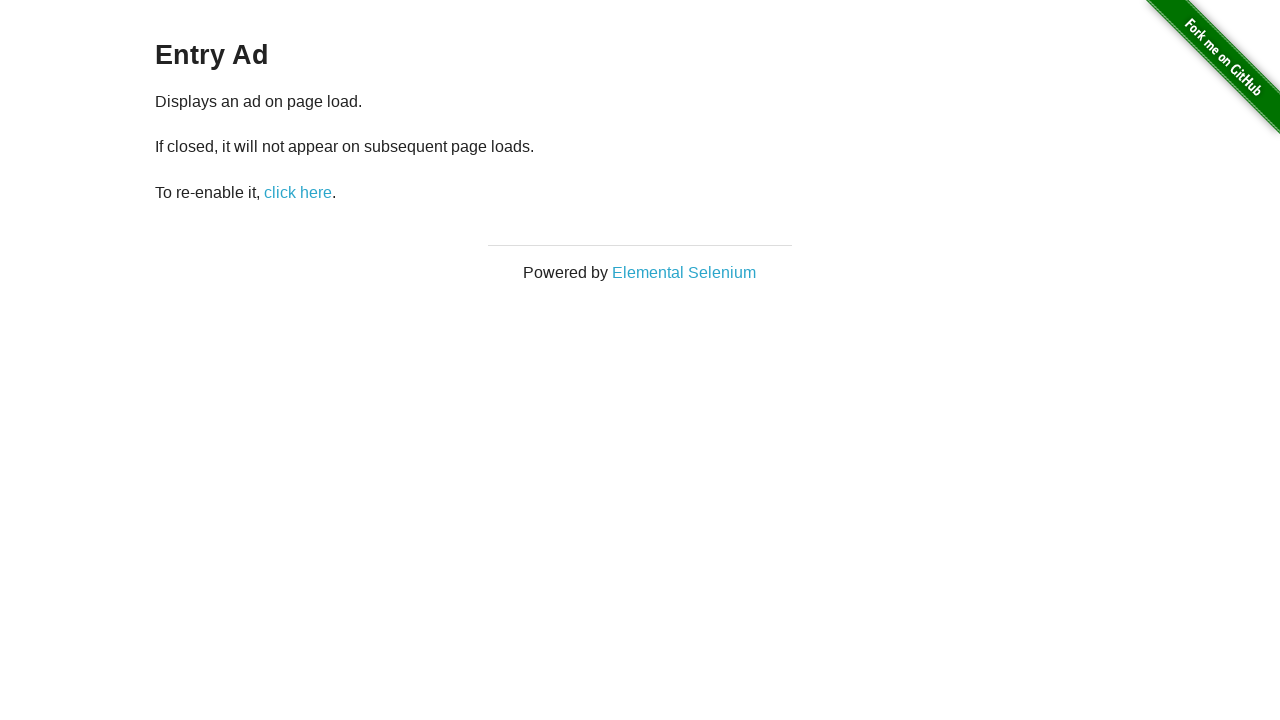

Entry Ad modal appeared
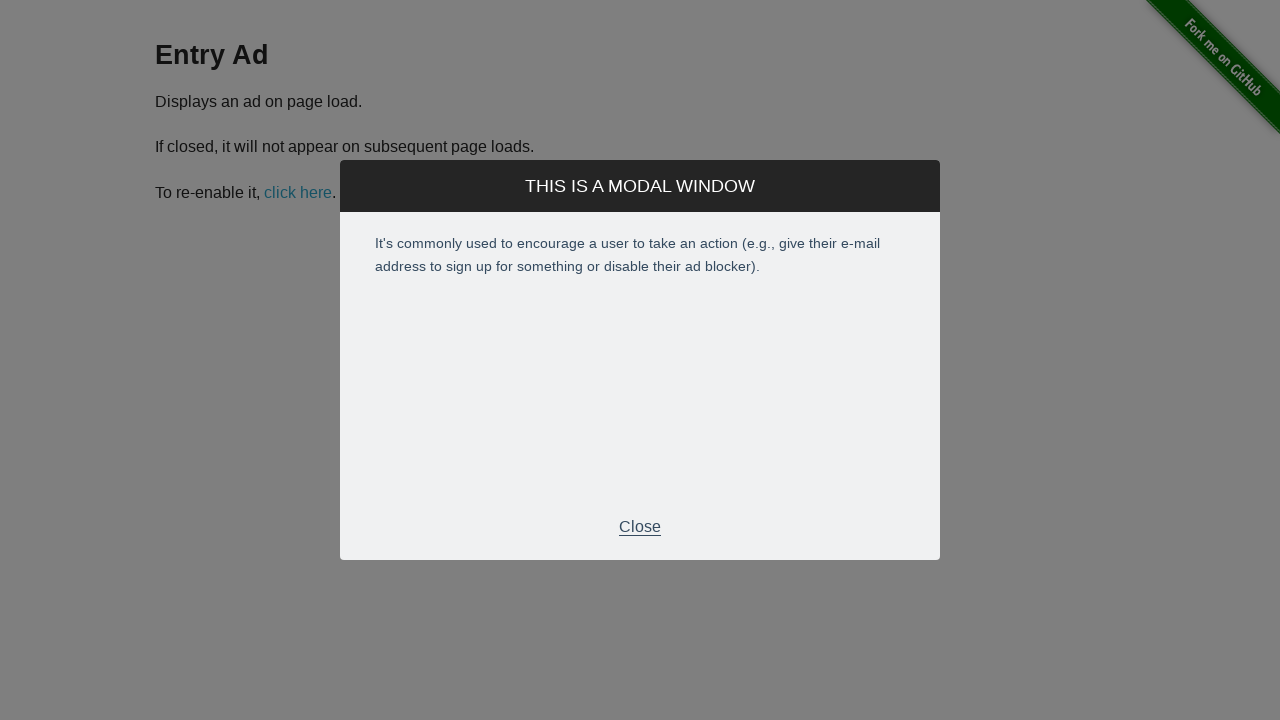

Clicked close button on Entry Ad modal at (640, 527) on #modal .modal-footer p
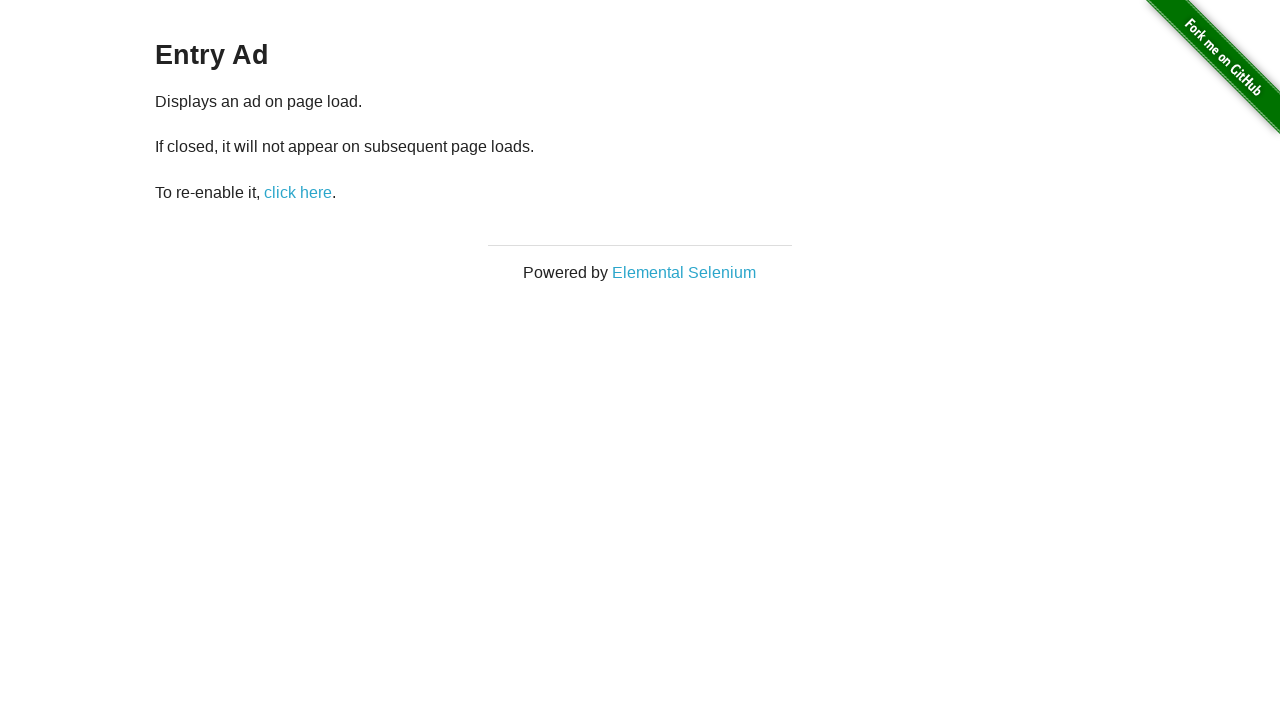

Entry Ad modal closed successfully
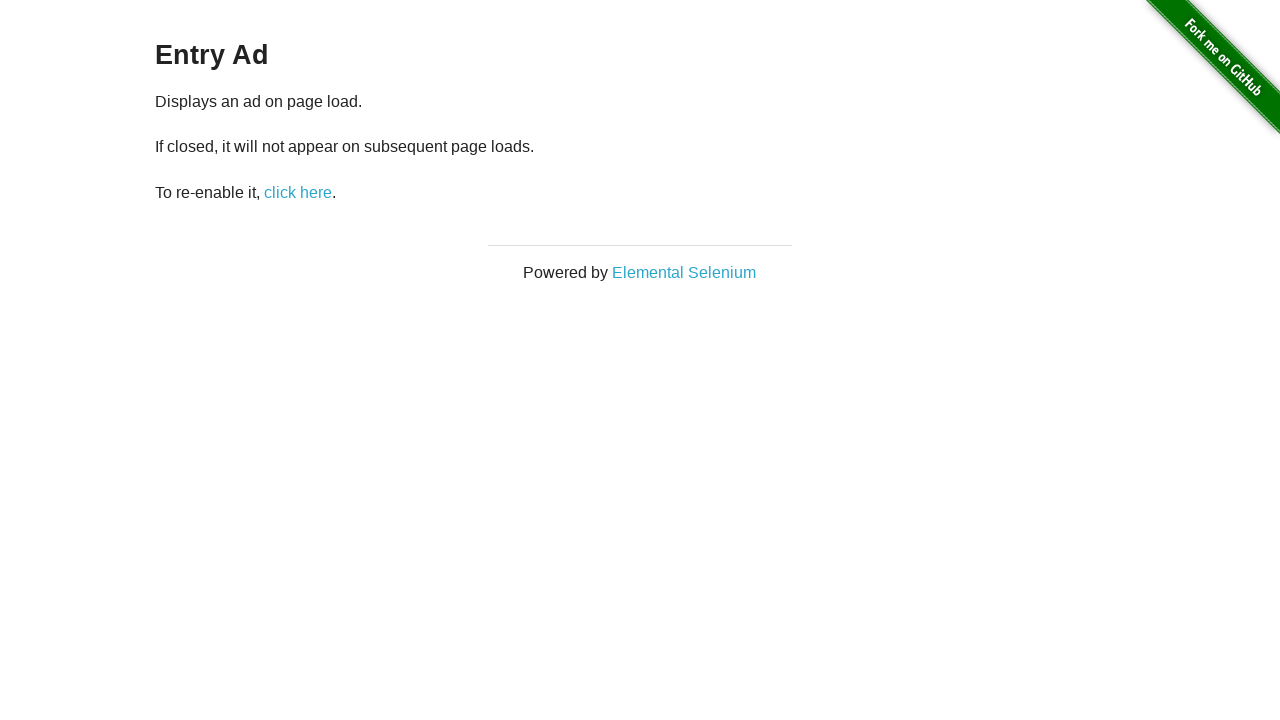

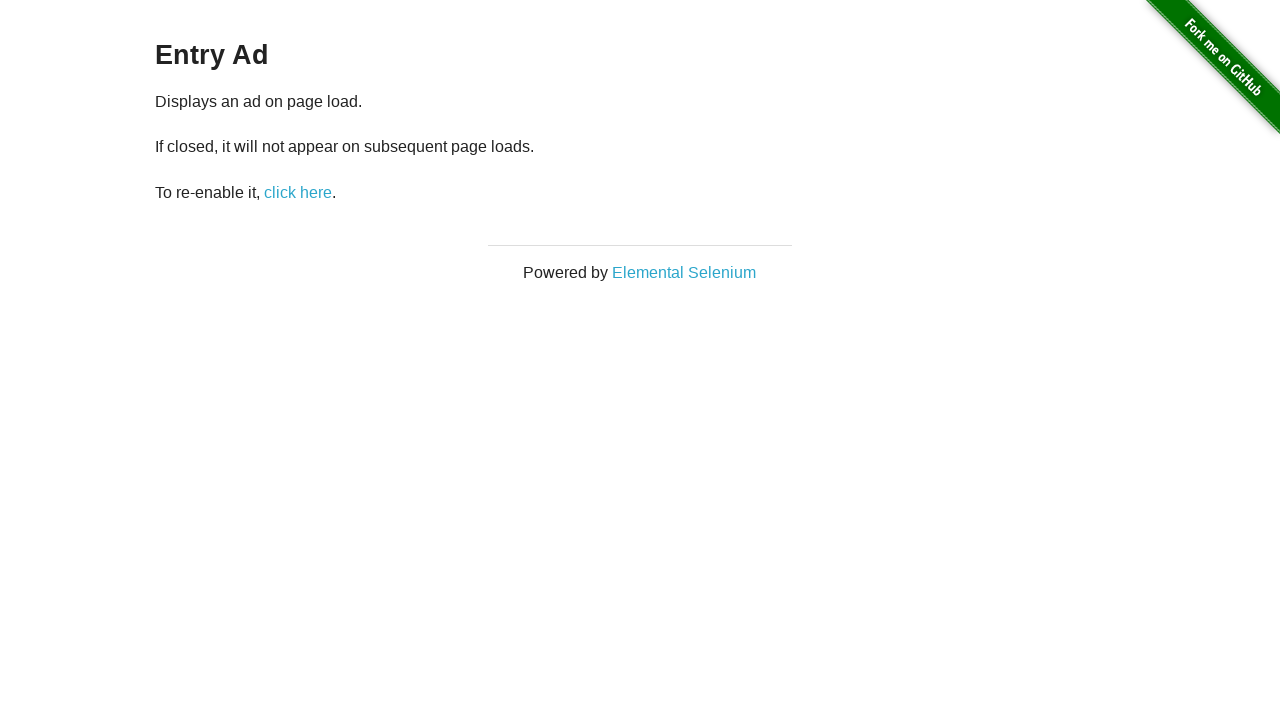